Tests contact form submission on Jupiter Toys website by filling out all fields and verifying successful submission message

Starting URL: https://jupiter.cloud.planittesting.com/#/home

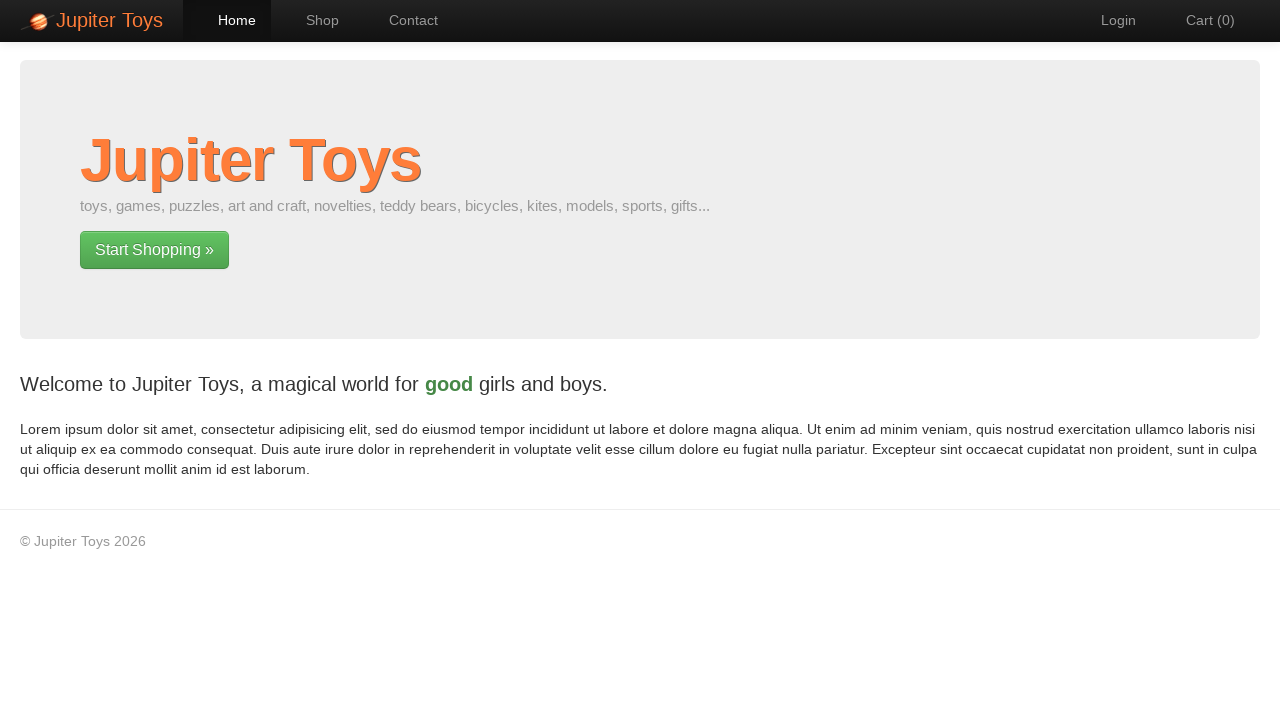

Clicked contact/envelope icon to navigate to contact form at (376, 20) on i.icon.icon-envelope.icon-white
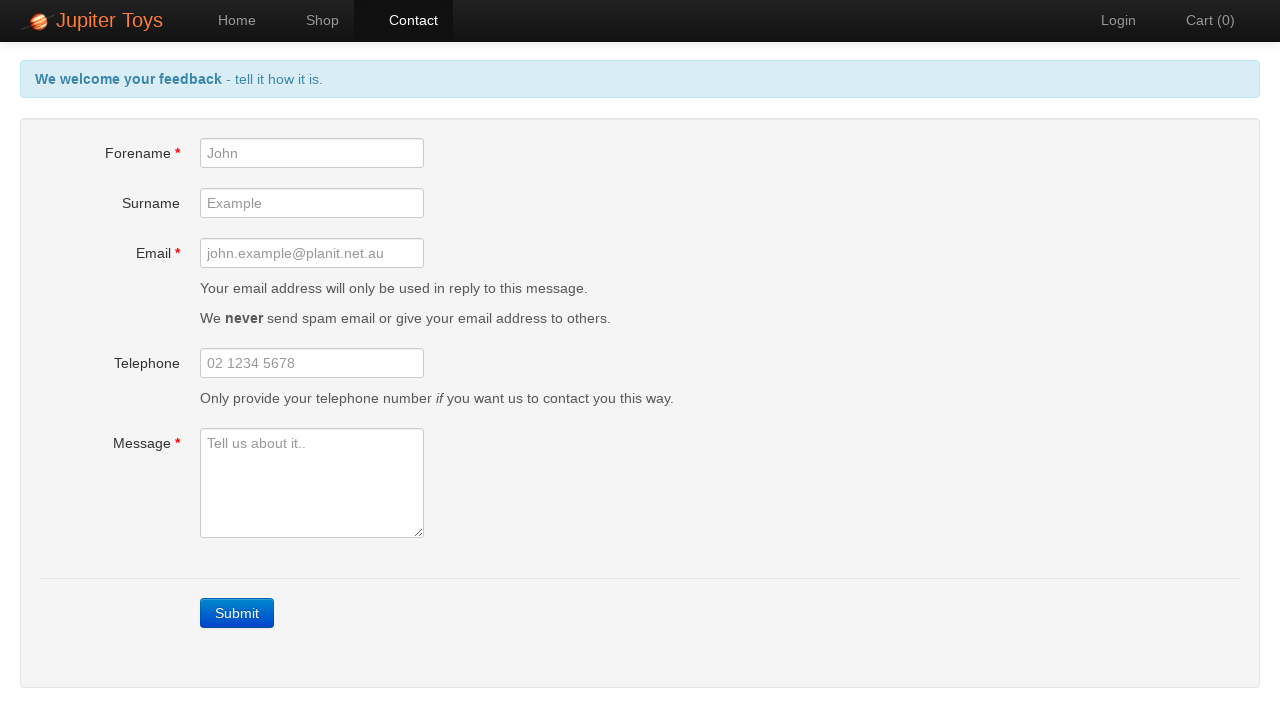

Filled forename field with 'John' on input#forename
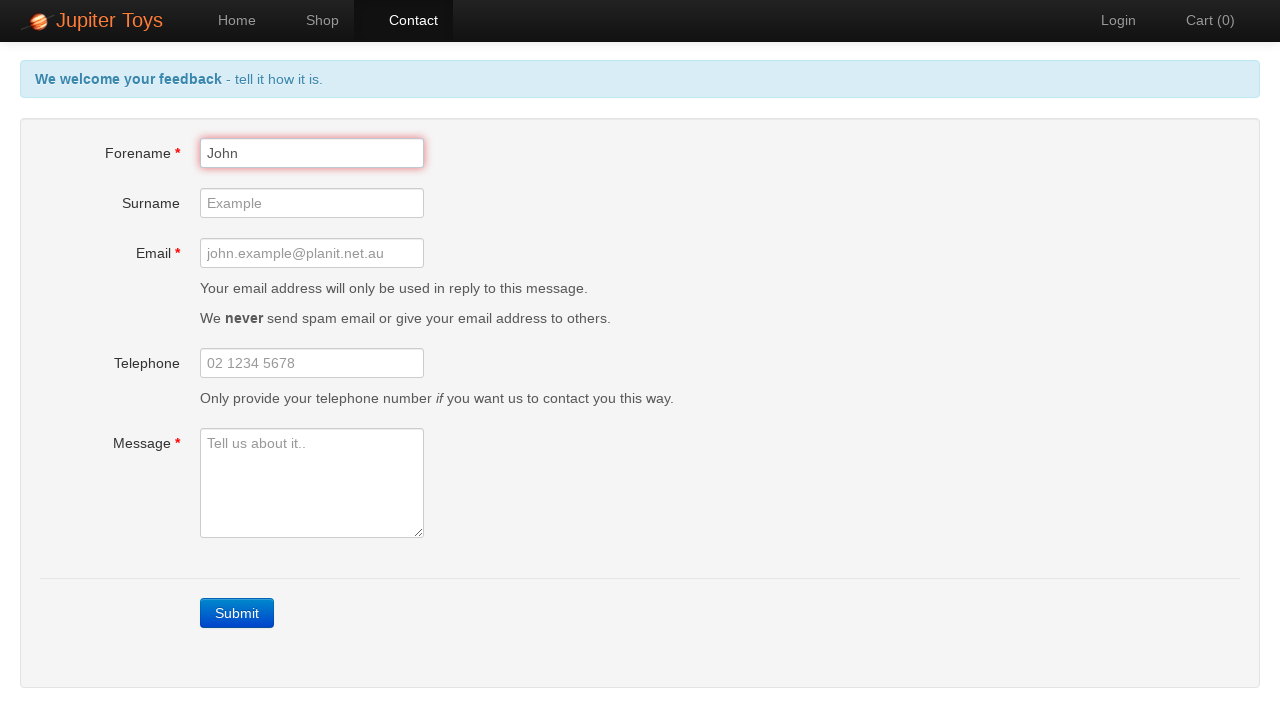

Filled surname field with 'Doe' on input[name='surname']
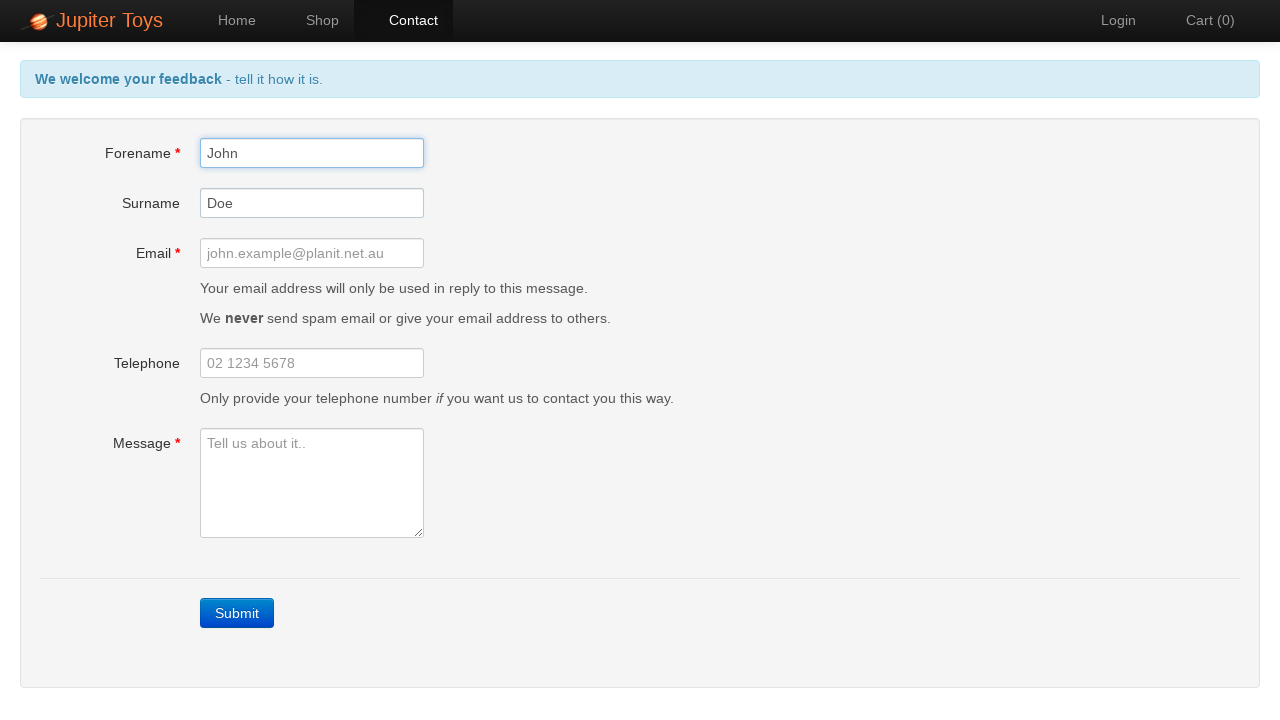

Filled email field with 'johndoe@example.com' on input#email
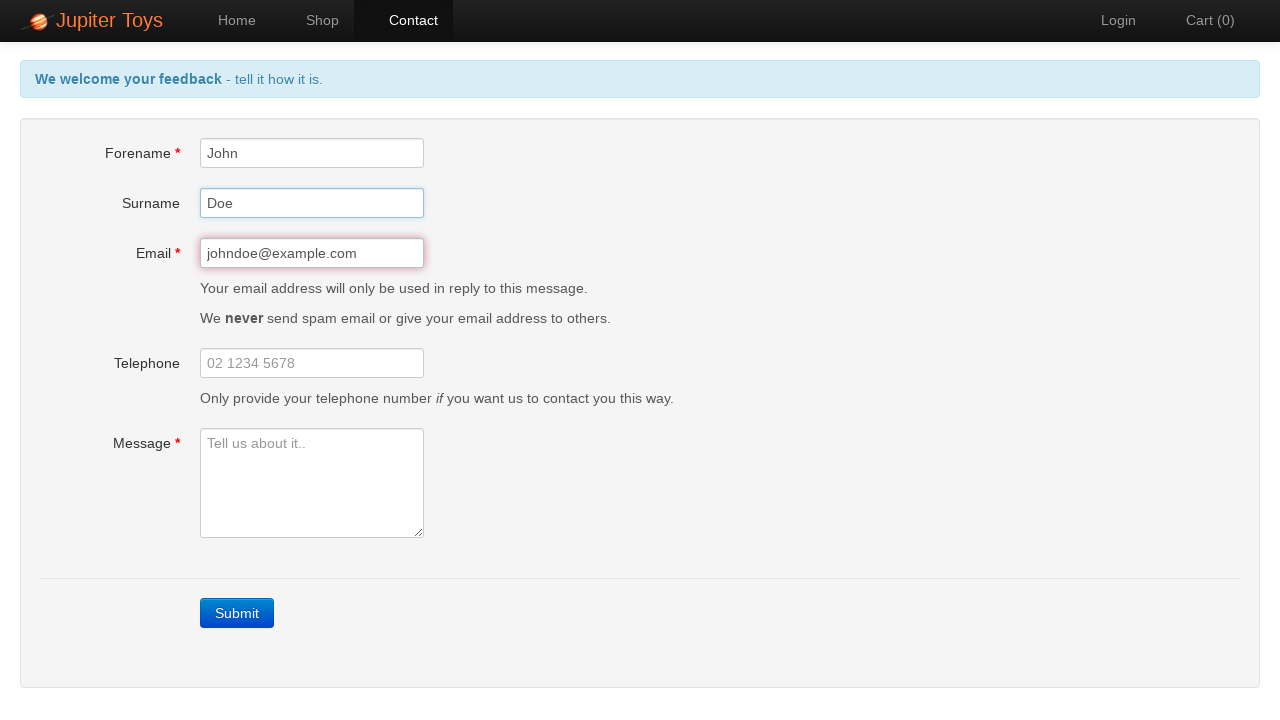

Filled telephone field with '5551234567' on input#telephone
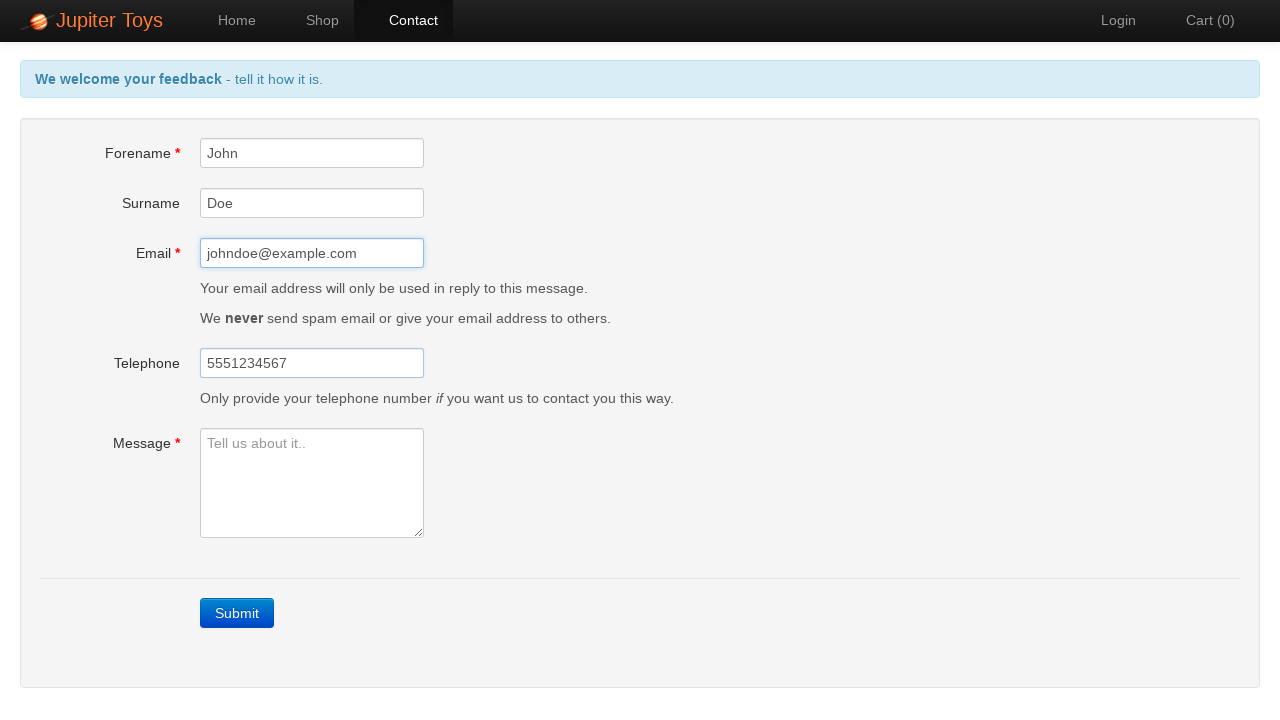

Filled message textarea with test feedback message on textarea[placeholder='Tell us about it..']
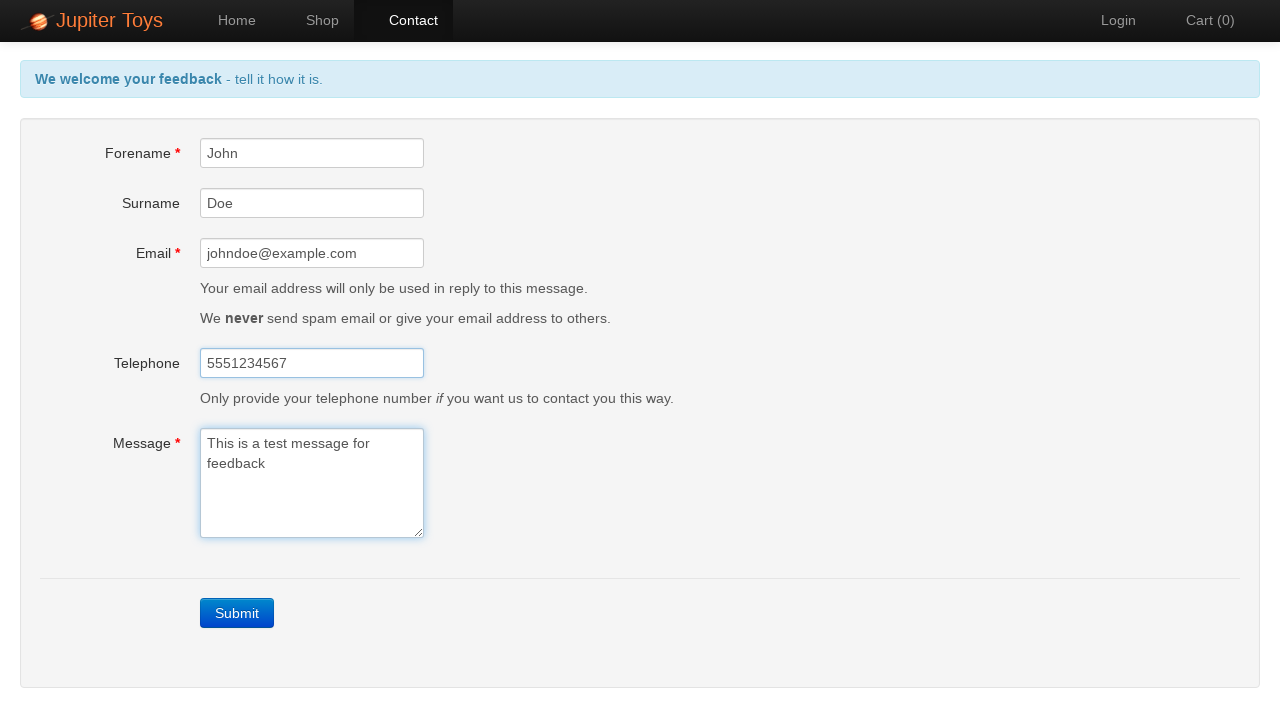

Clicked Submit button to submit the contact form at (237, 613) on a:has-text('Submit')
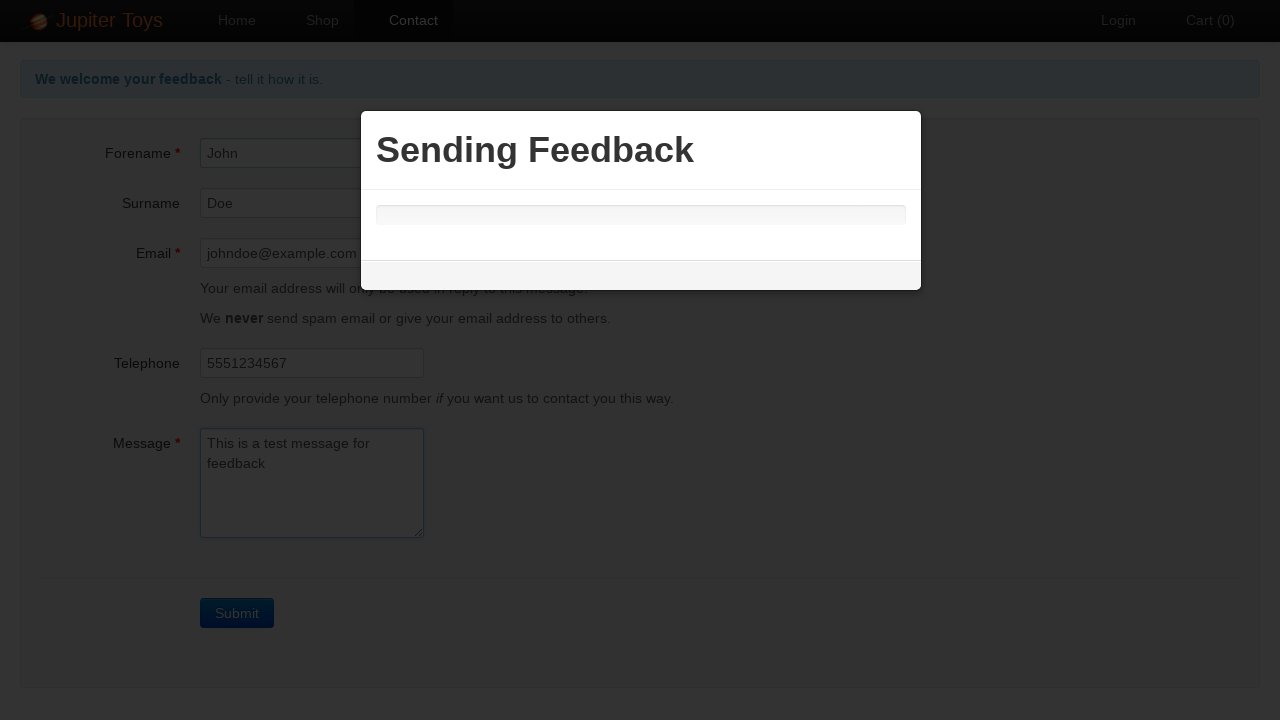

Contact form submission successful - success message appeared
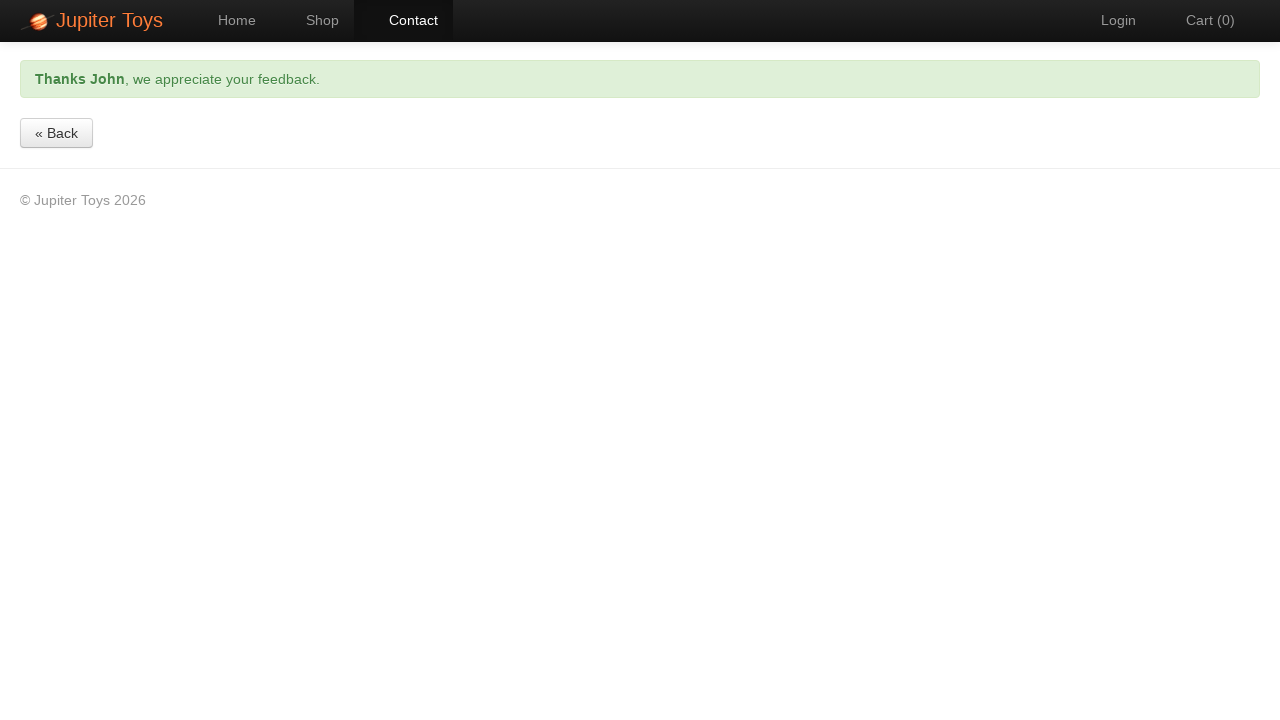

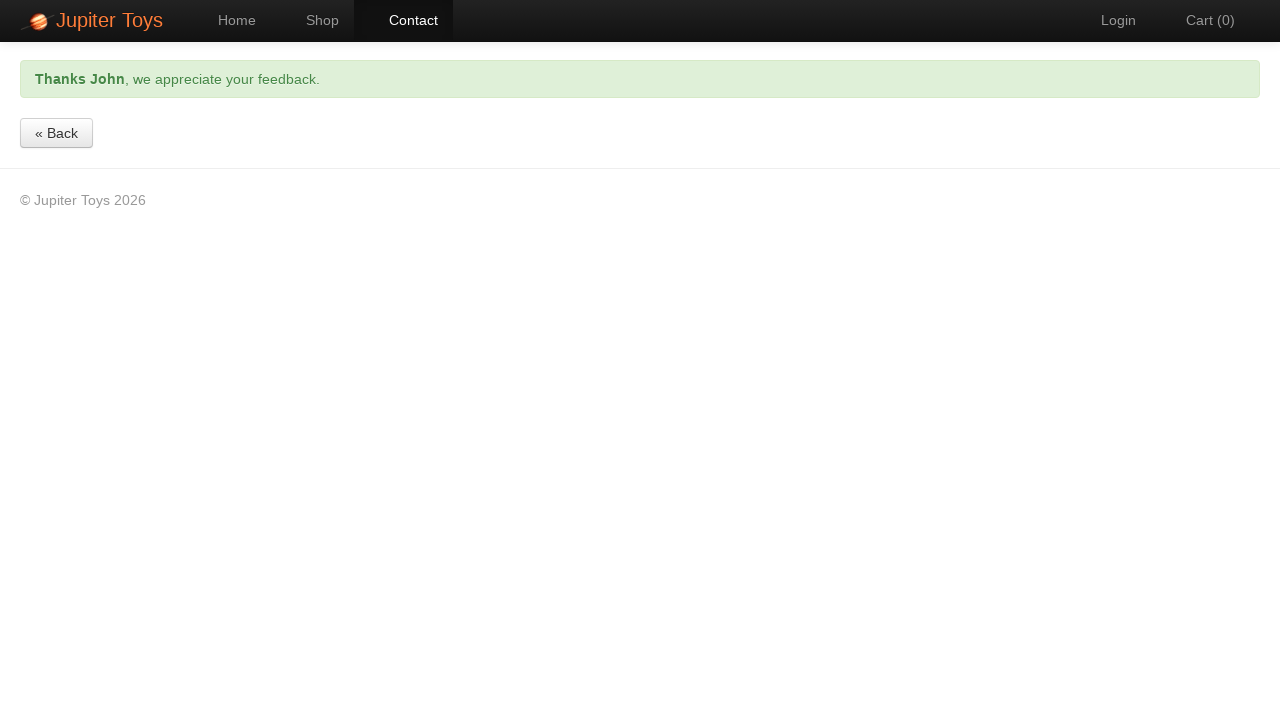